Tests that a loading images page properly displays images by checking if the landscape image element is visible after loading

Starting URL: https://bonigarcia.dev/selenium-webdriver-java/loading-images.html

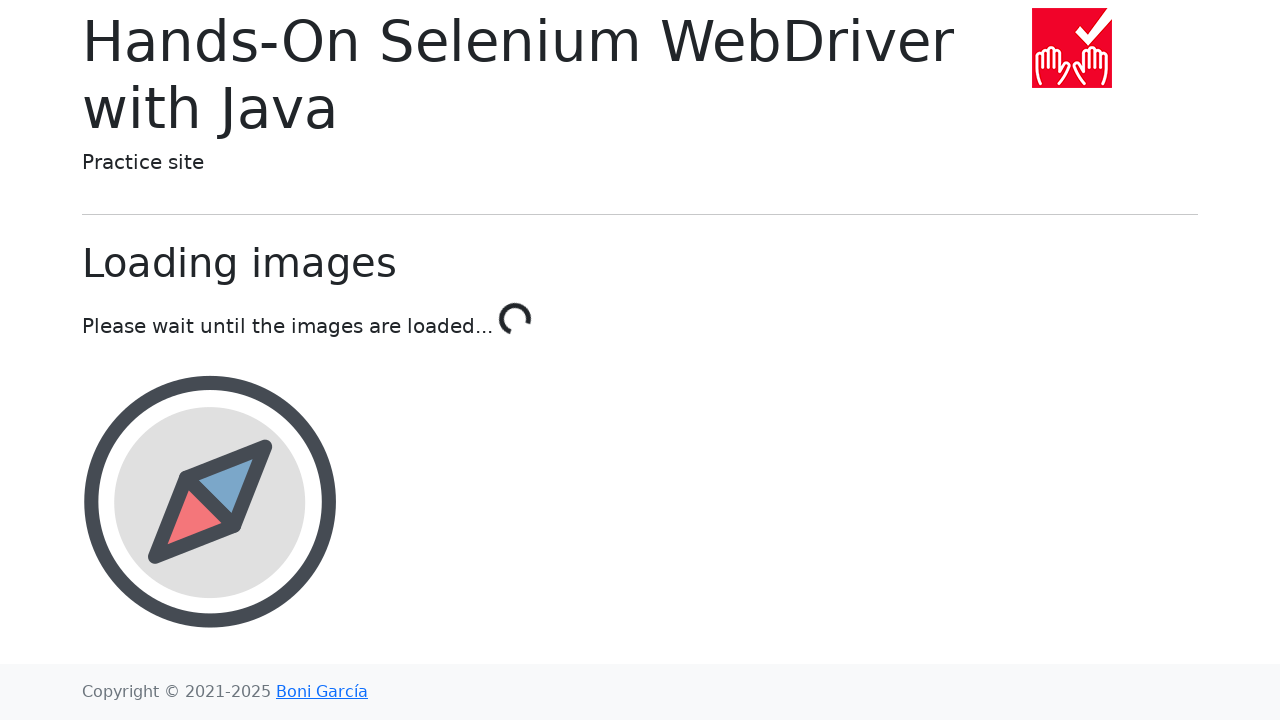

Waited for landscape image element to become visible
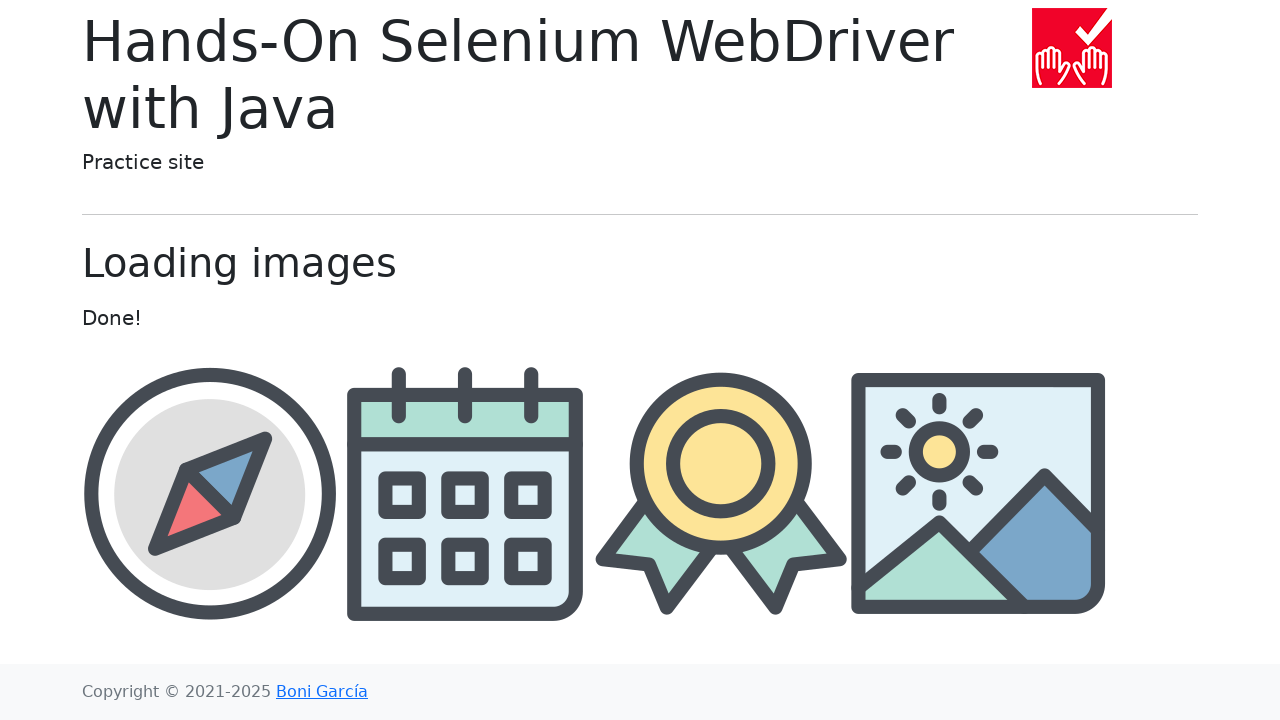

Located landscape image element
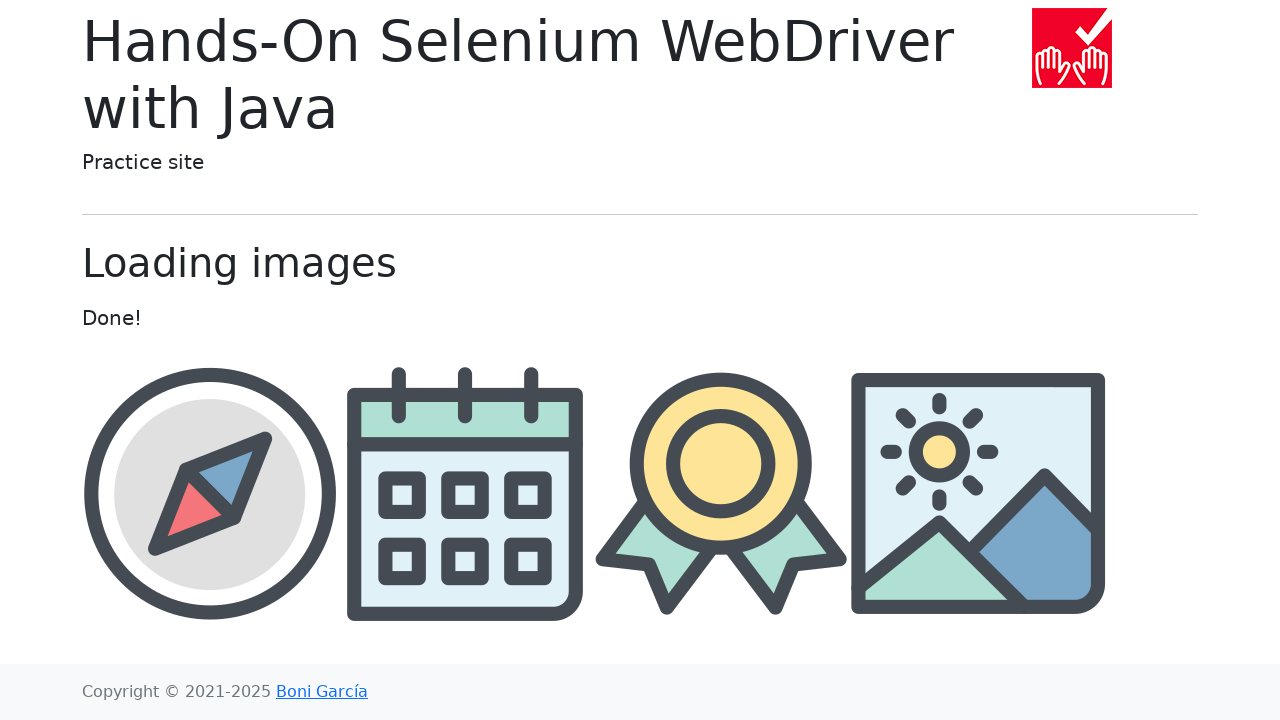

Verified landscape image is visible
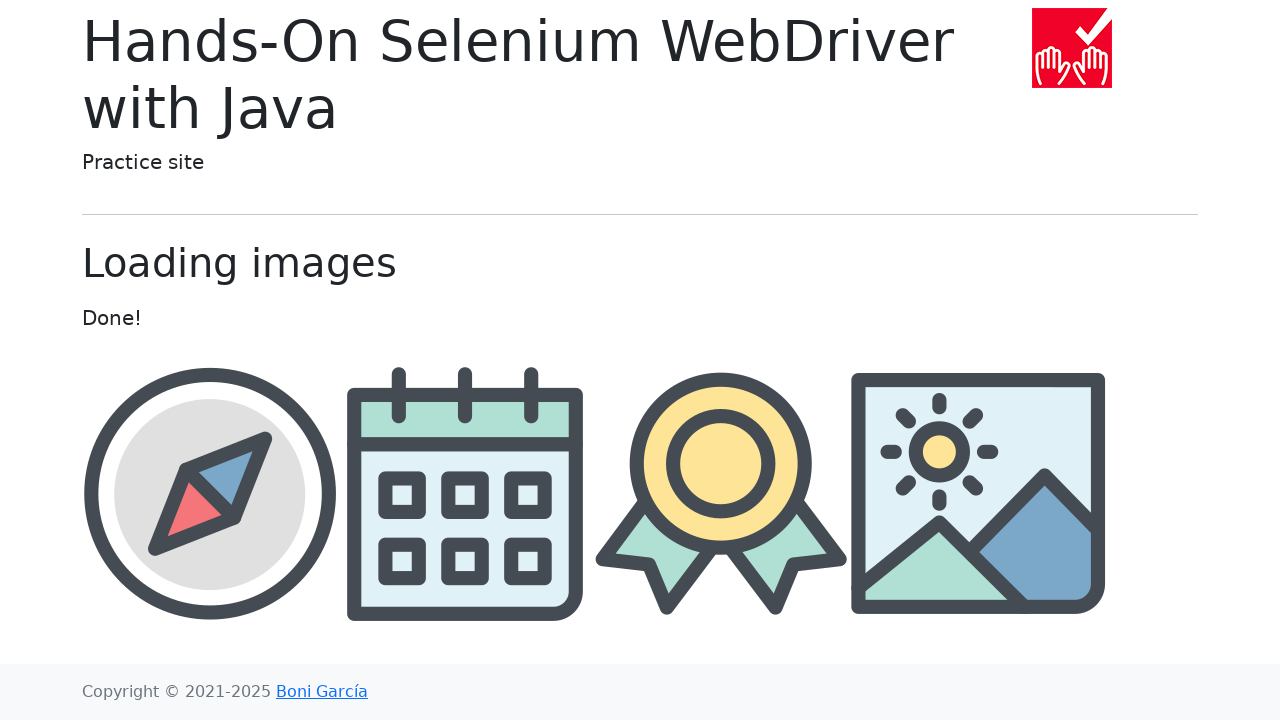

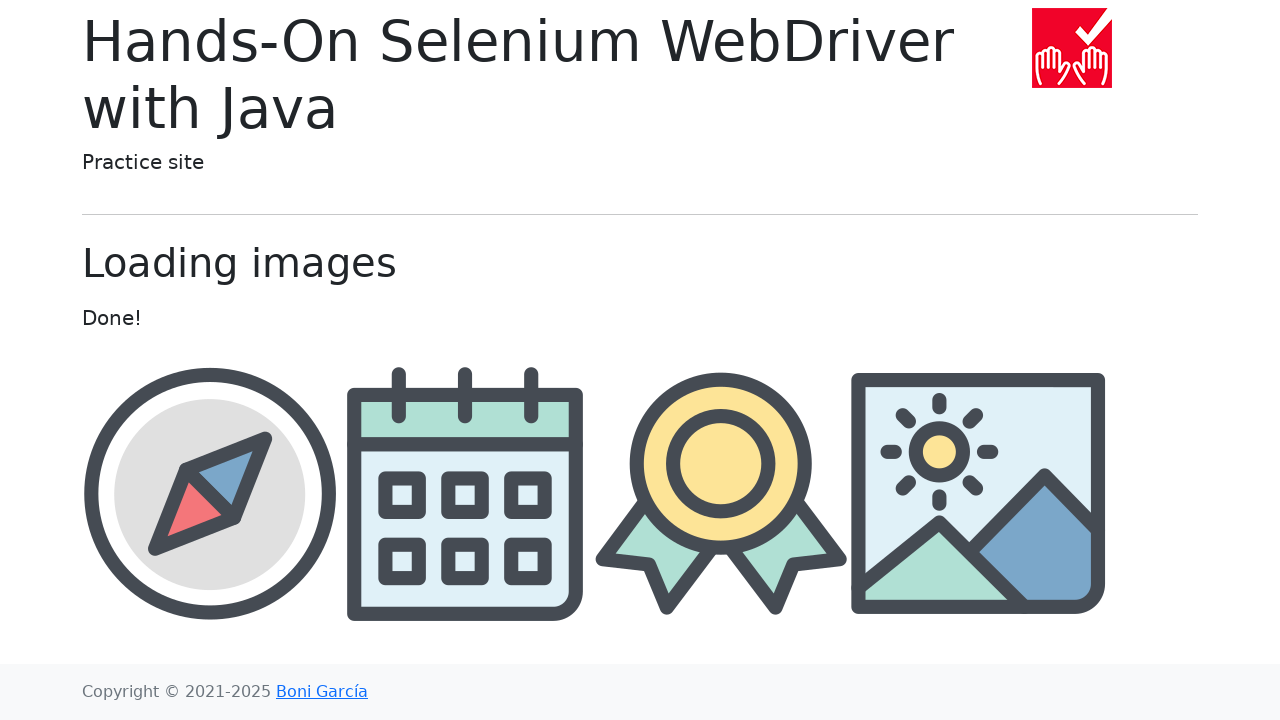